Tests form validation by clicking the SignUp button with empty fields and verifying that an error message is displayed

Starting URL: https://popageorgianvictor.github.io/PUBLISHED-WEBPAGES/login_sign_up#signup

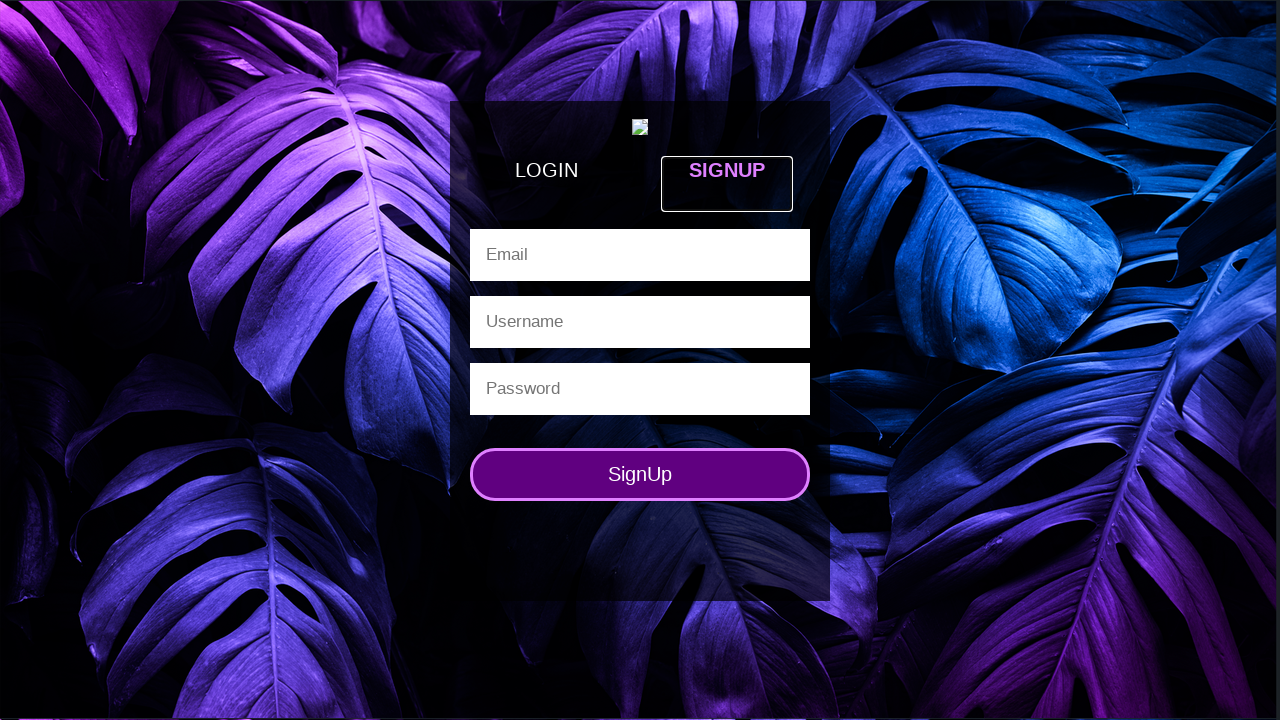

Clicked SignUp button with empty form fields at (640, 475) on input[value='SignUp']
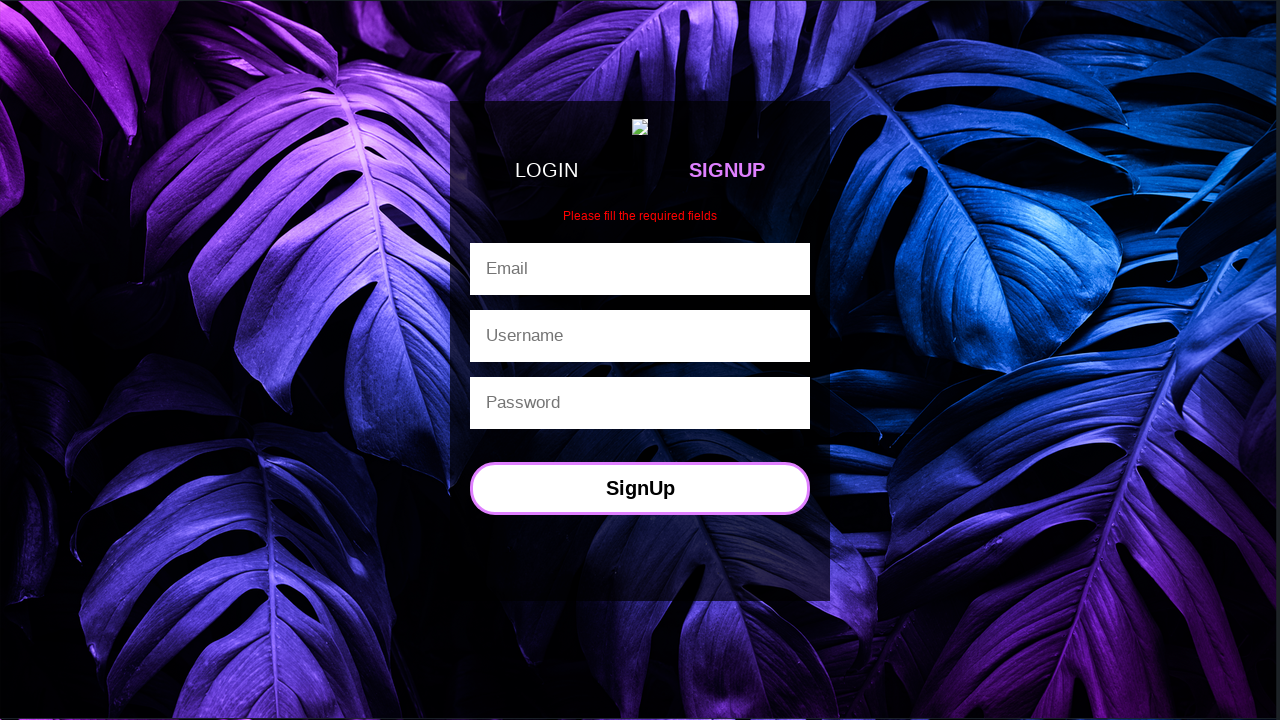

Error message element appeared
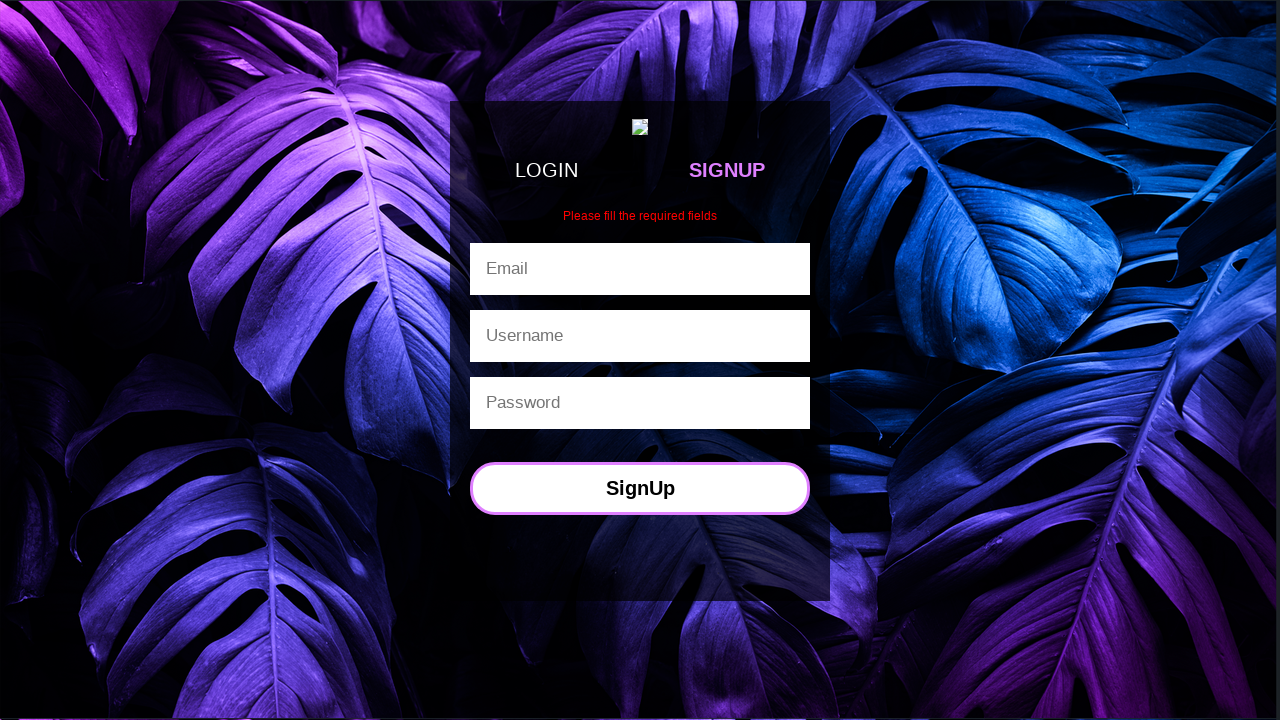

Retrieved error message text content
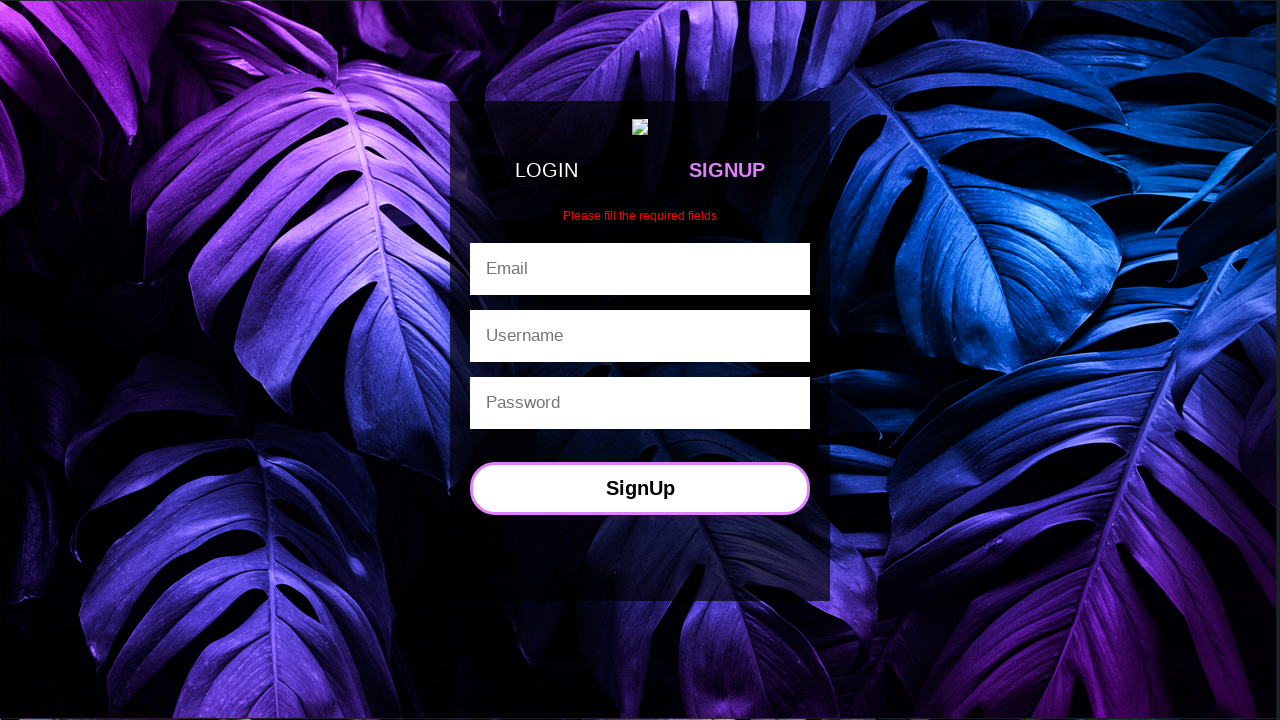

Verified error message displays 'Please fill the required fields'
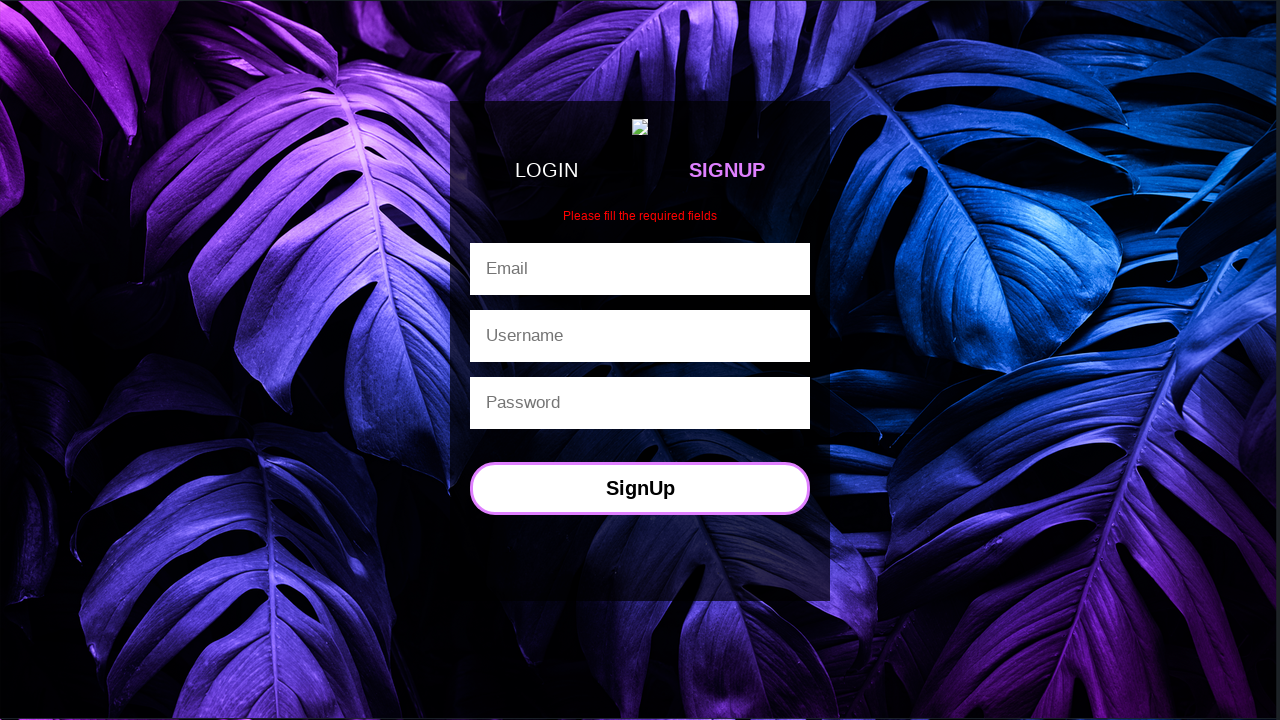

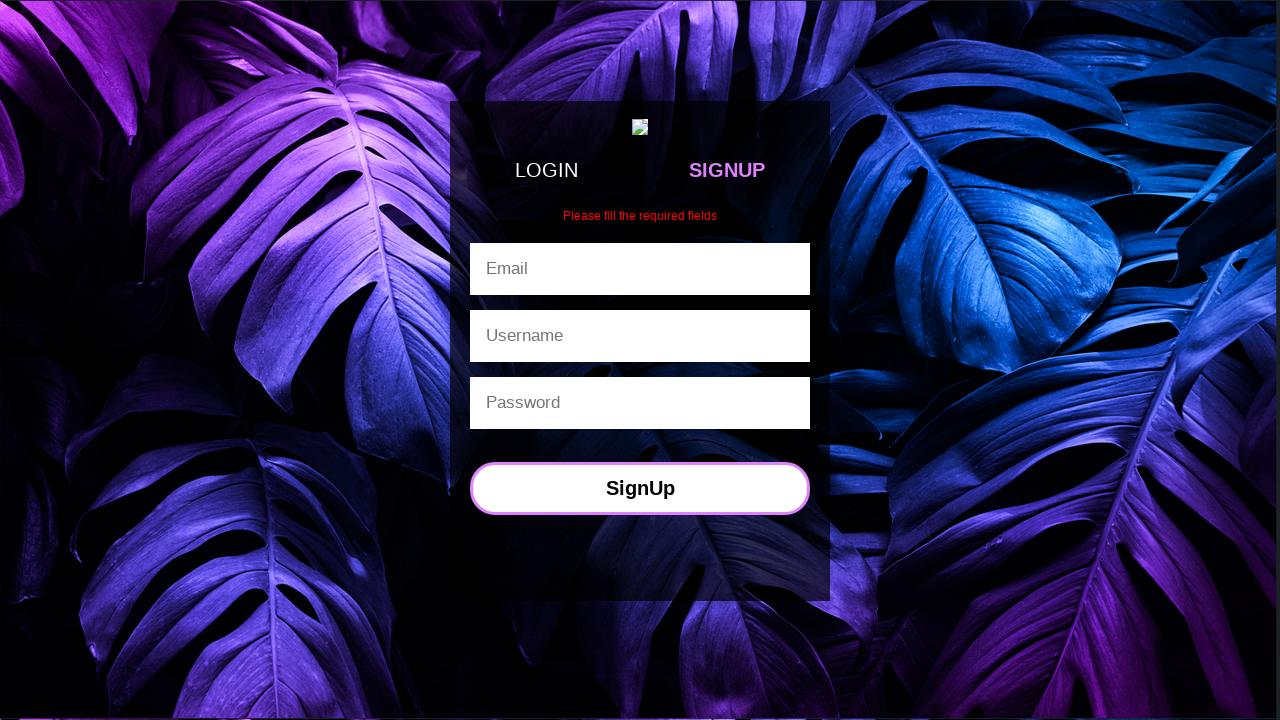